Tests the flight booking date picker on SpiceJet website by clicking on departure date, navigating through months until reaching August 2022, and selecting the 15th day

Starting URL: https://www.spicejet.com/

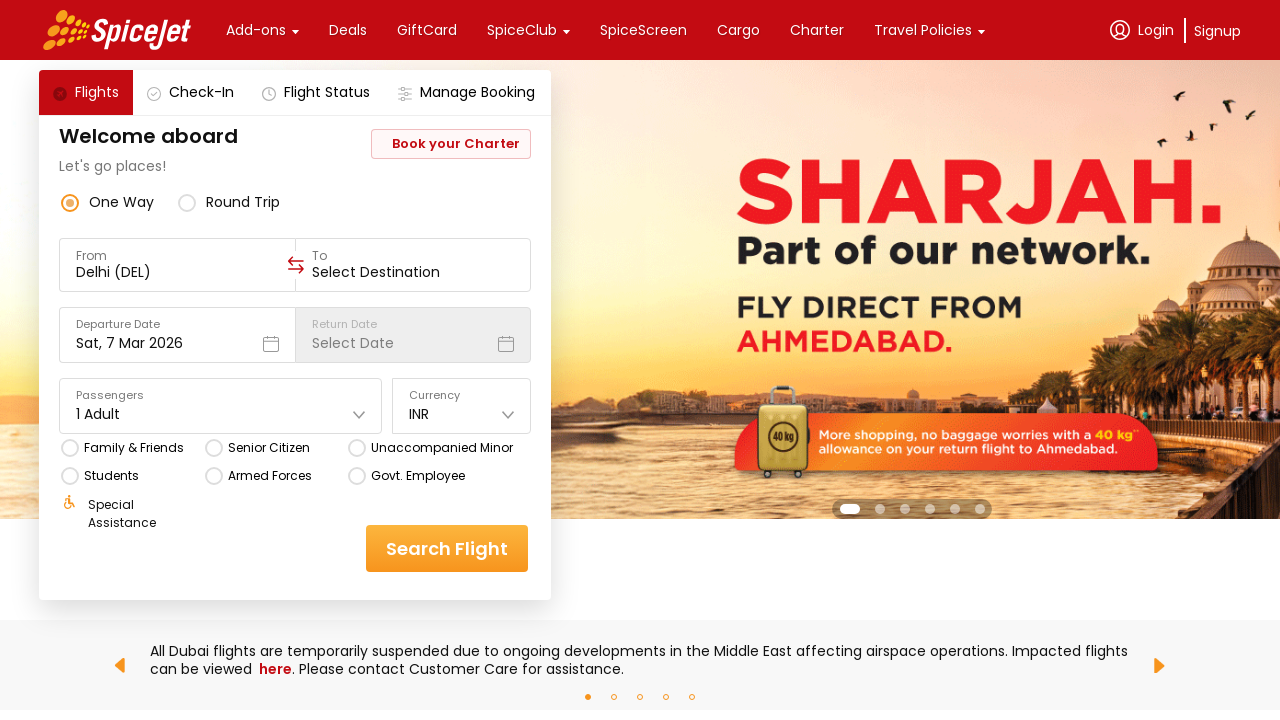

Waited for Departure Date selector to appear
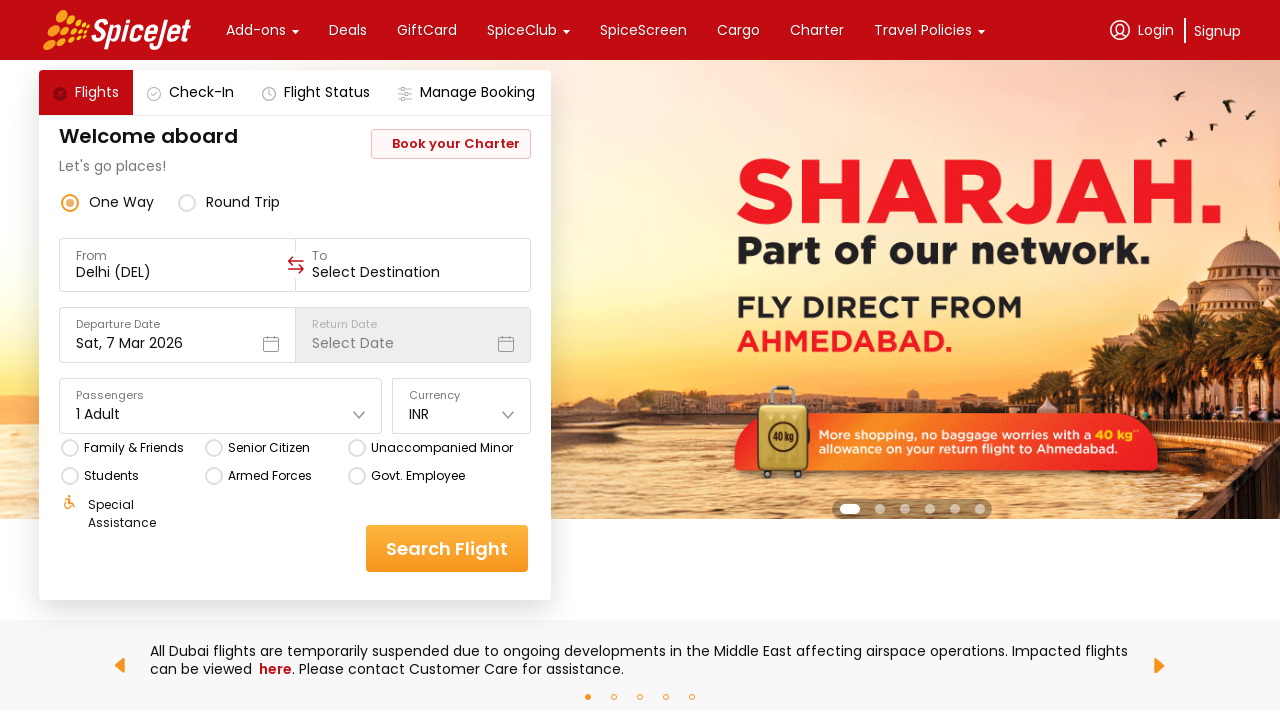

Clicked on Departure Date field to open date picker at (177, 324) on xpath=//div[.='Departure Date']
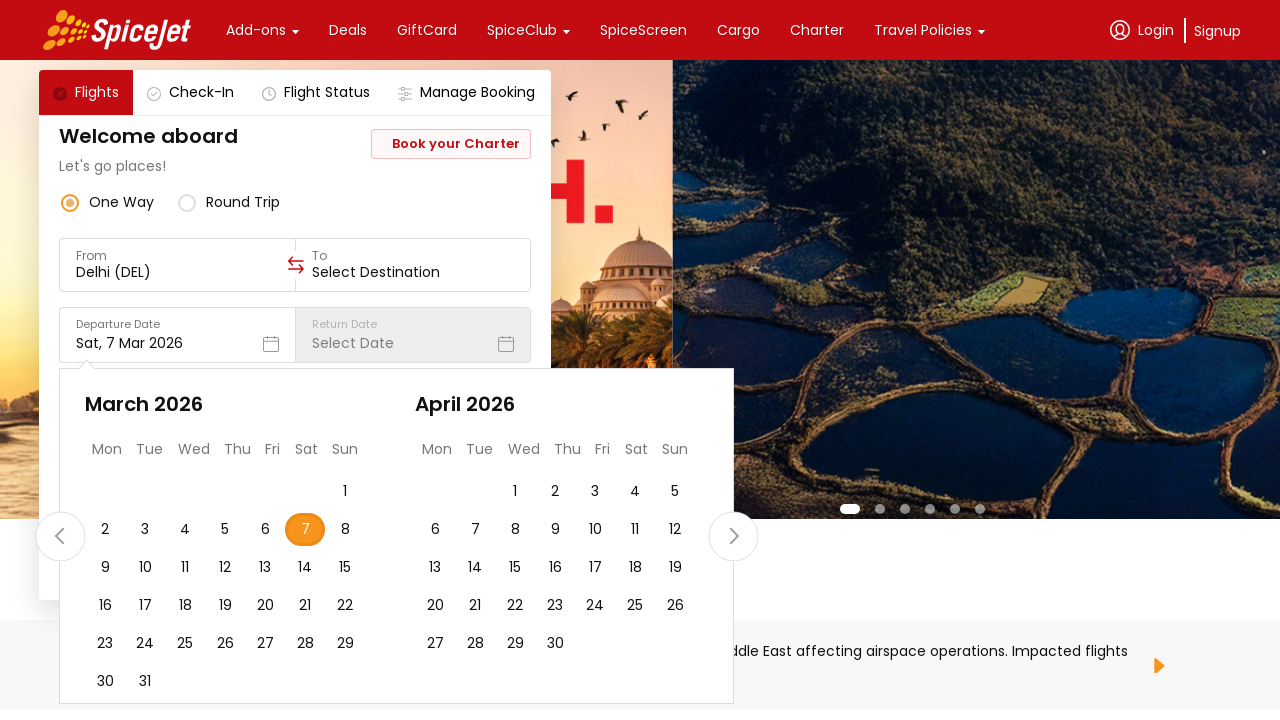

Date picker appeared and loaded
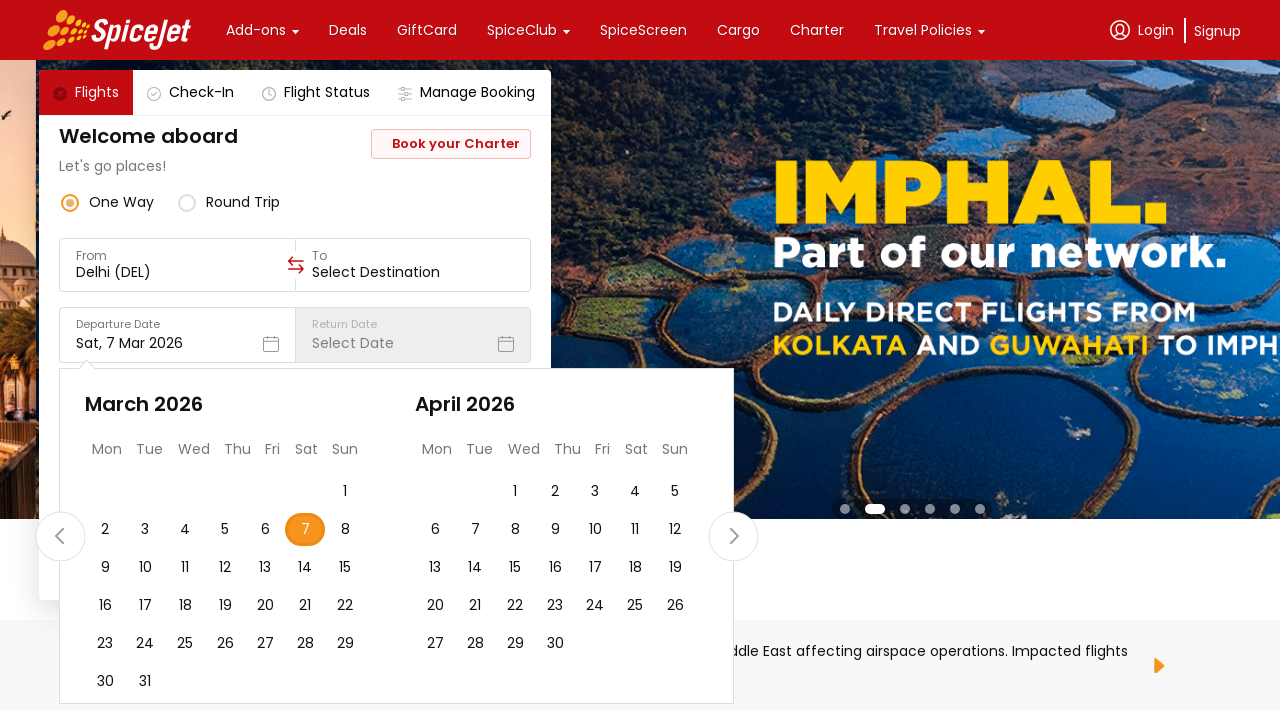

Clicked next month button (iteration 1) at (60, 536) on div.r-1loqt21.r-u8s1d >> nth=-1
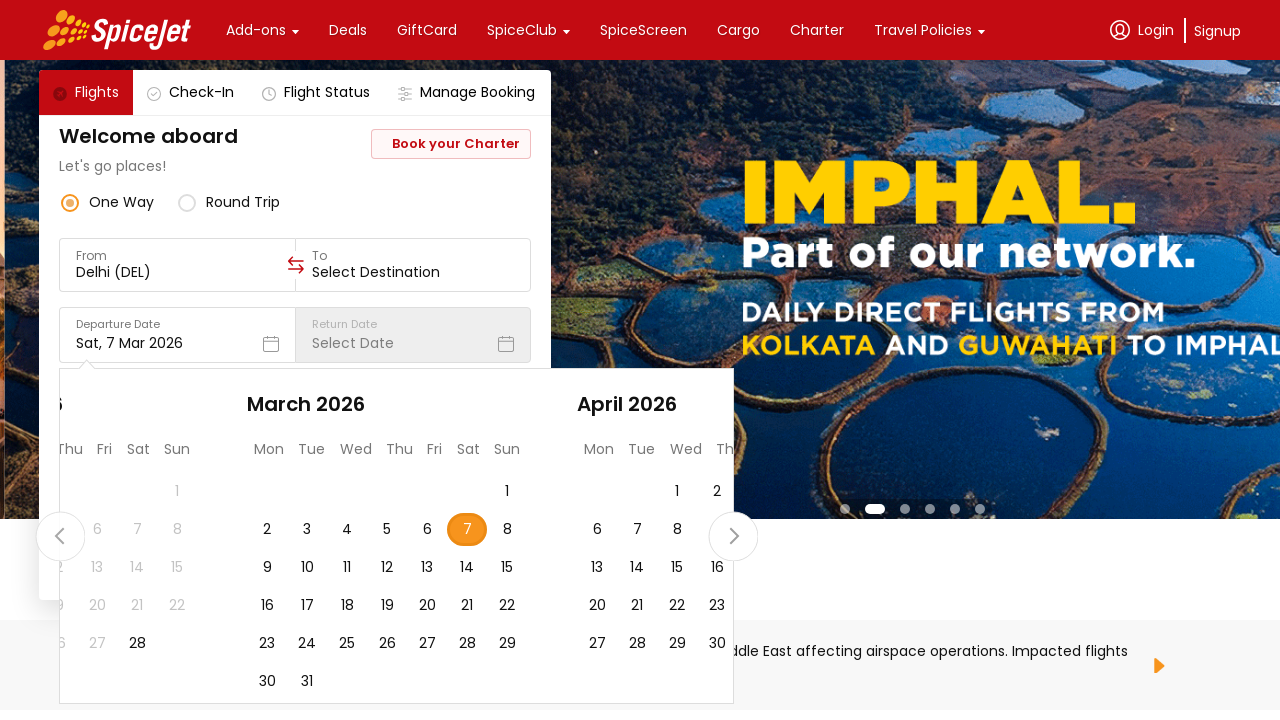

Clicked next month button (iteration 2) at (60, 536) on div.r-1loqt21.r-u8s1d >> nth=-1
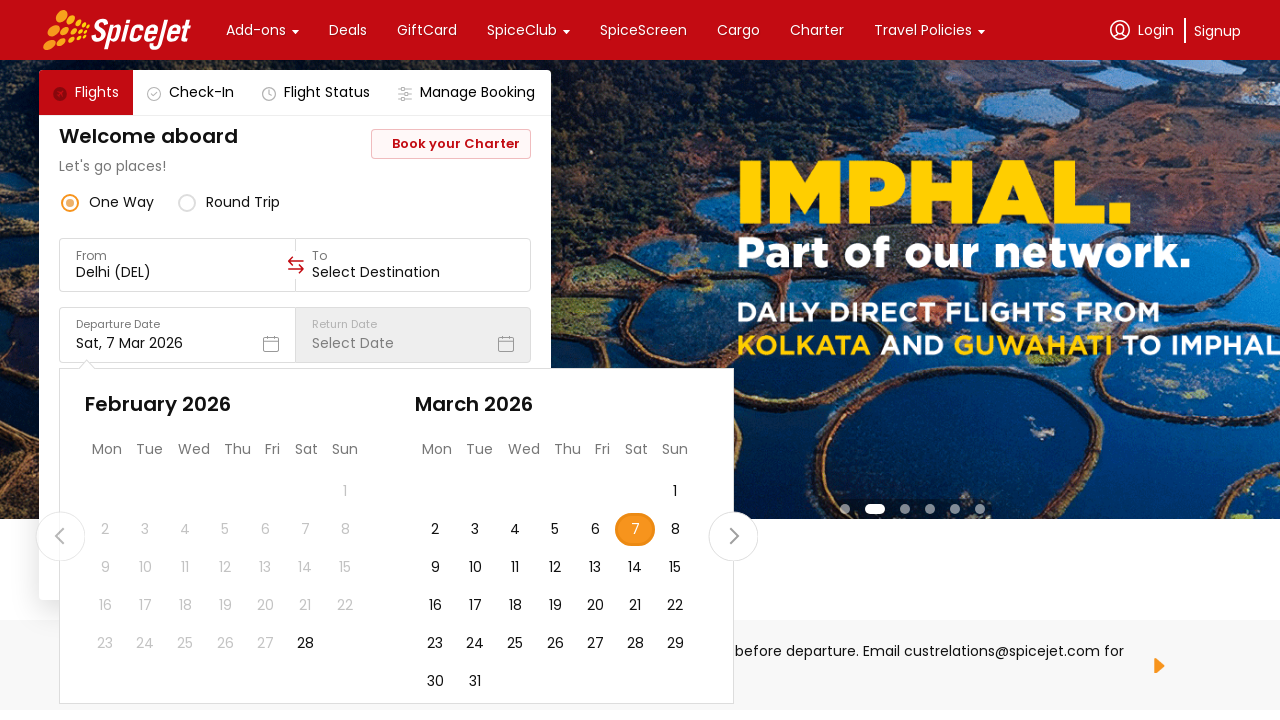

Clicked next month button (iteration 3) at (60, 536) on div.r-1loqt21.r-u8s1d >> nth=-1
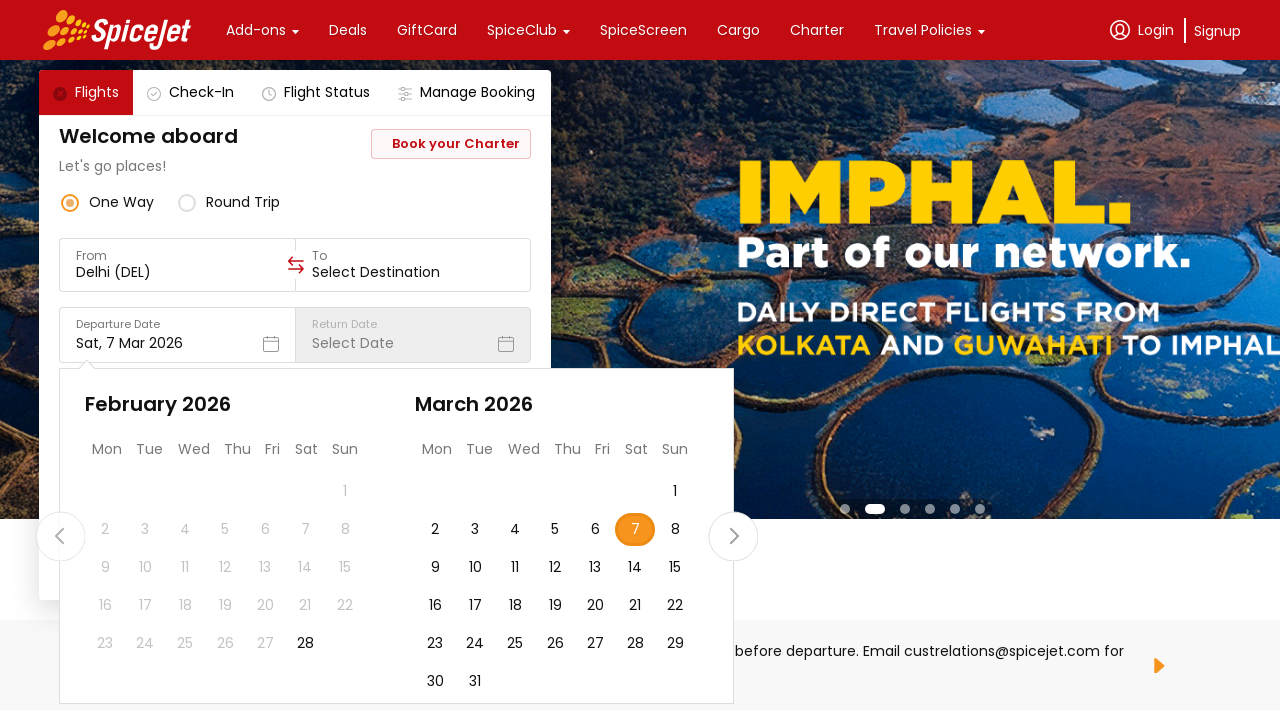

Clicked next month button (iteration 4) at (60, 536) on div.r-1loqt21.r-u8s1d >> nth=-1
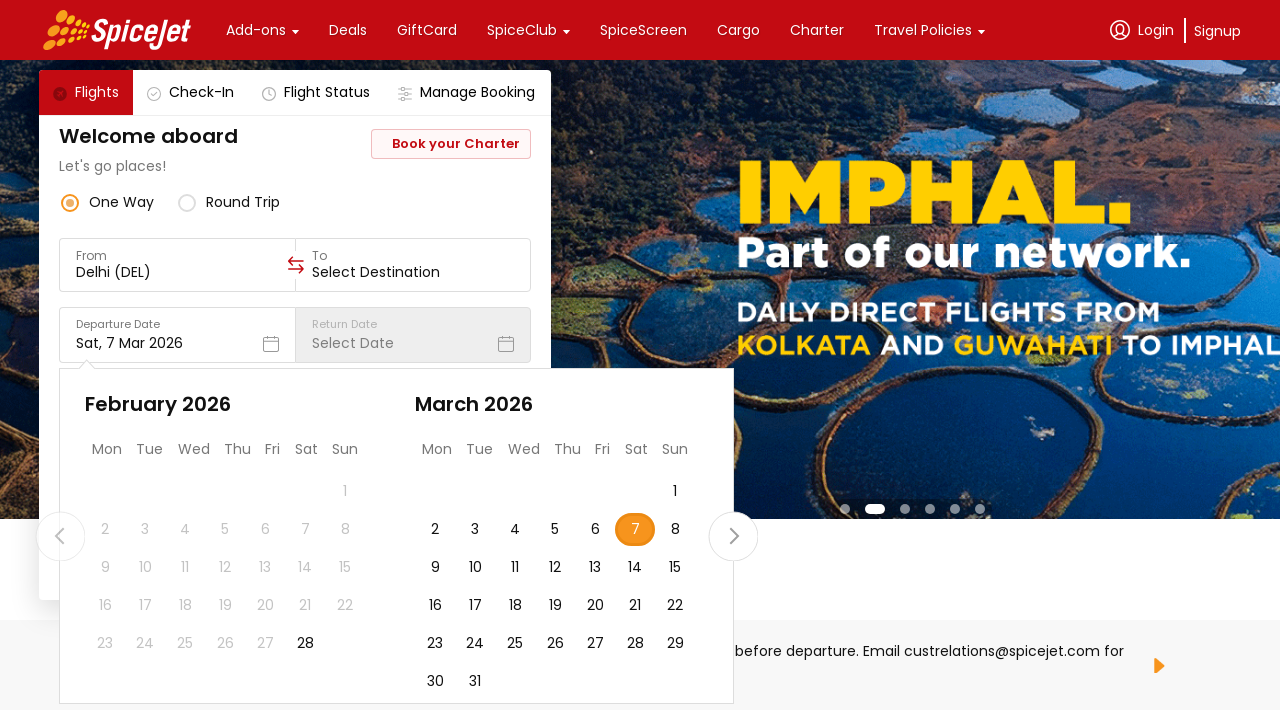

Clicked next month button (iteration 5) at (60, 536) on div.r-1loqt21.r-u8s1d >> nth=-1
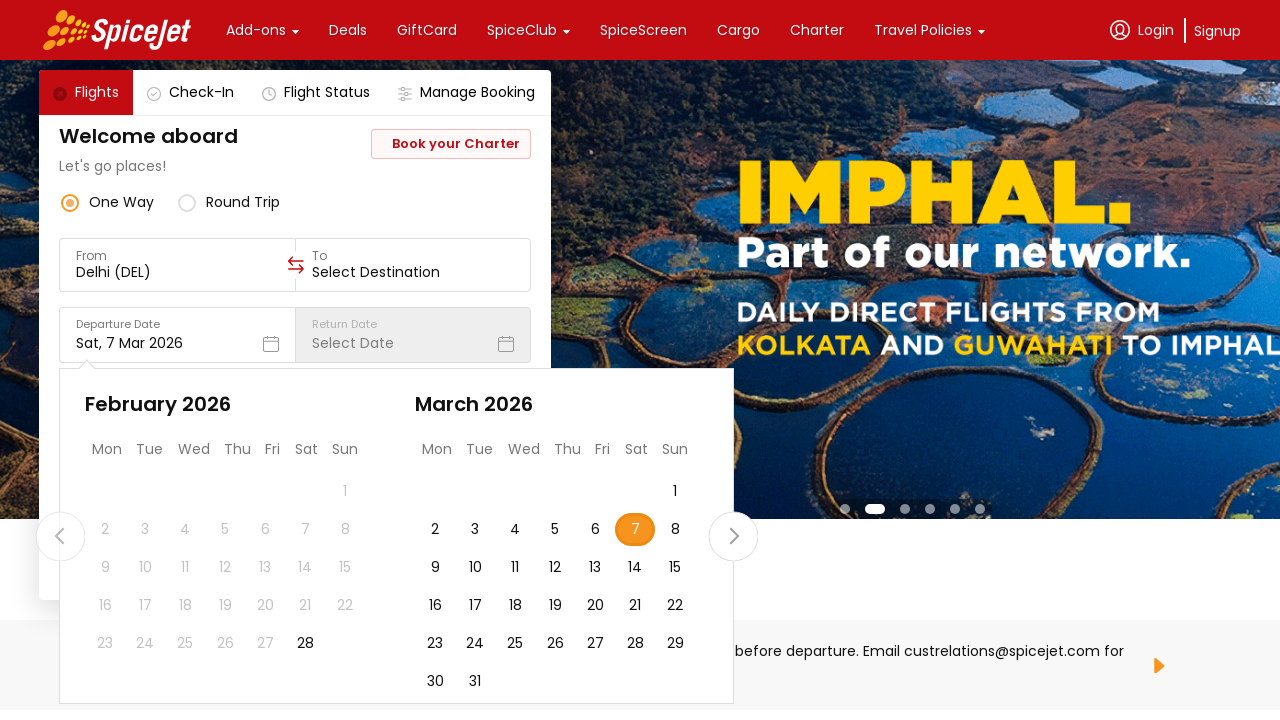

Clicked next month button (iteration 6) at (60, 536) on div.r-1loqt21.r-u8s1d >> nth=-1
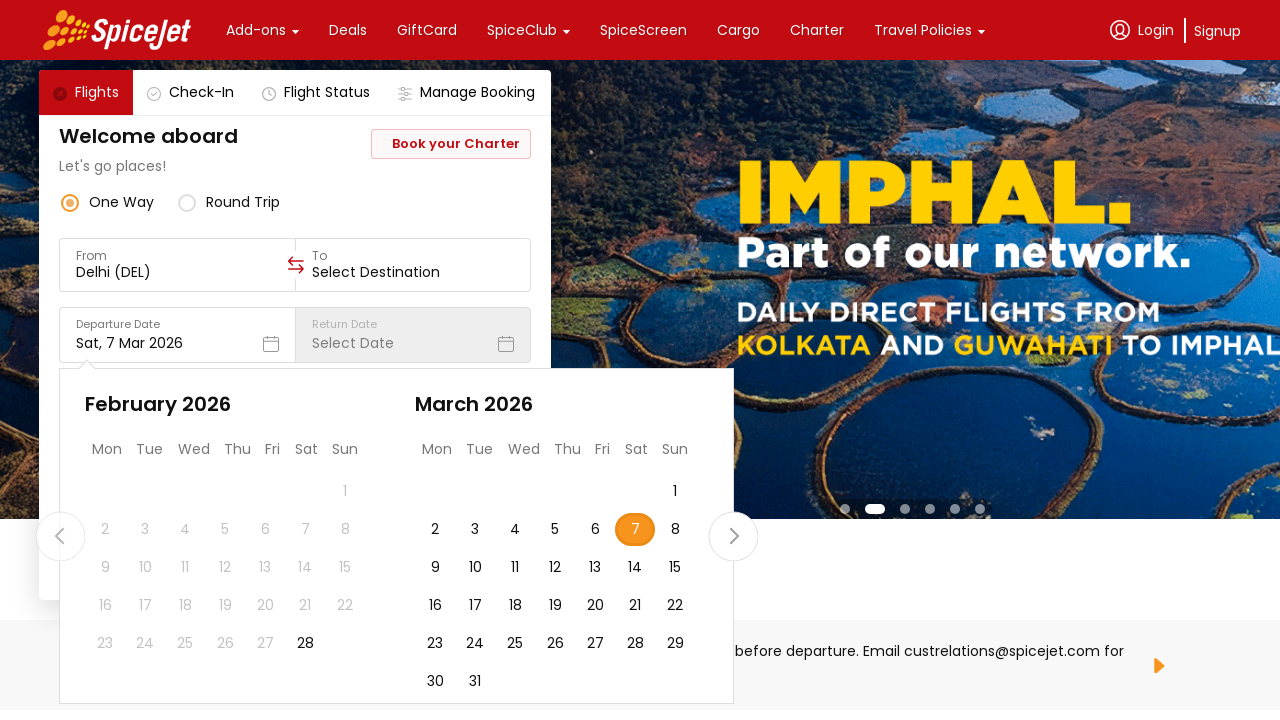

Clicked next month button (iteration 7) at (60, 536) on div.r-1loqt21.r-u8s1d >> nth=-1
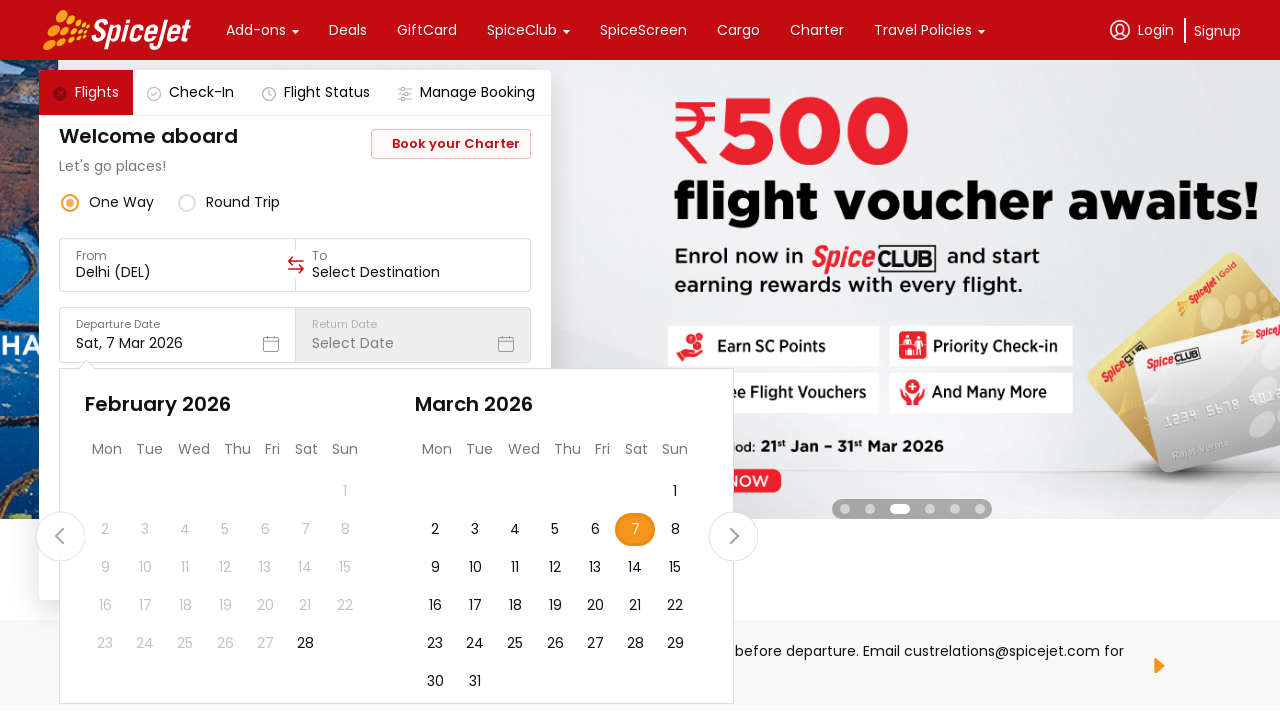

Clicked next month button (iteration 8) at (60, 536) on div.r-1loqt21.r-u8s1d >> nth=-1
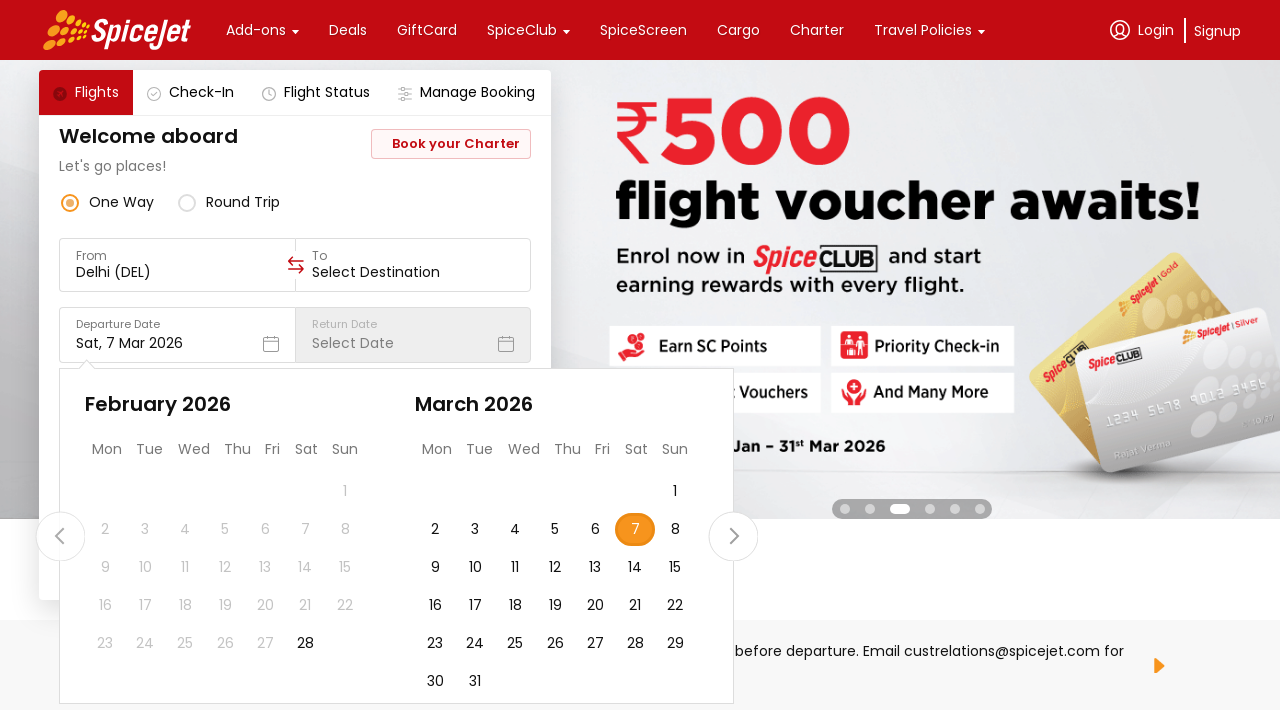

Clicked next month button (iteration 9) at (60, 536) on div.r-1loqt21.r-u8s1d >> nth=-1
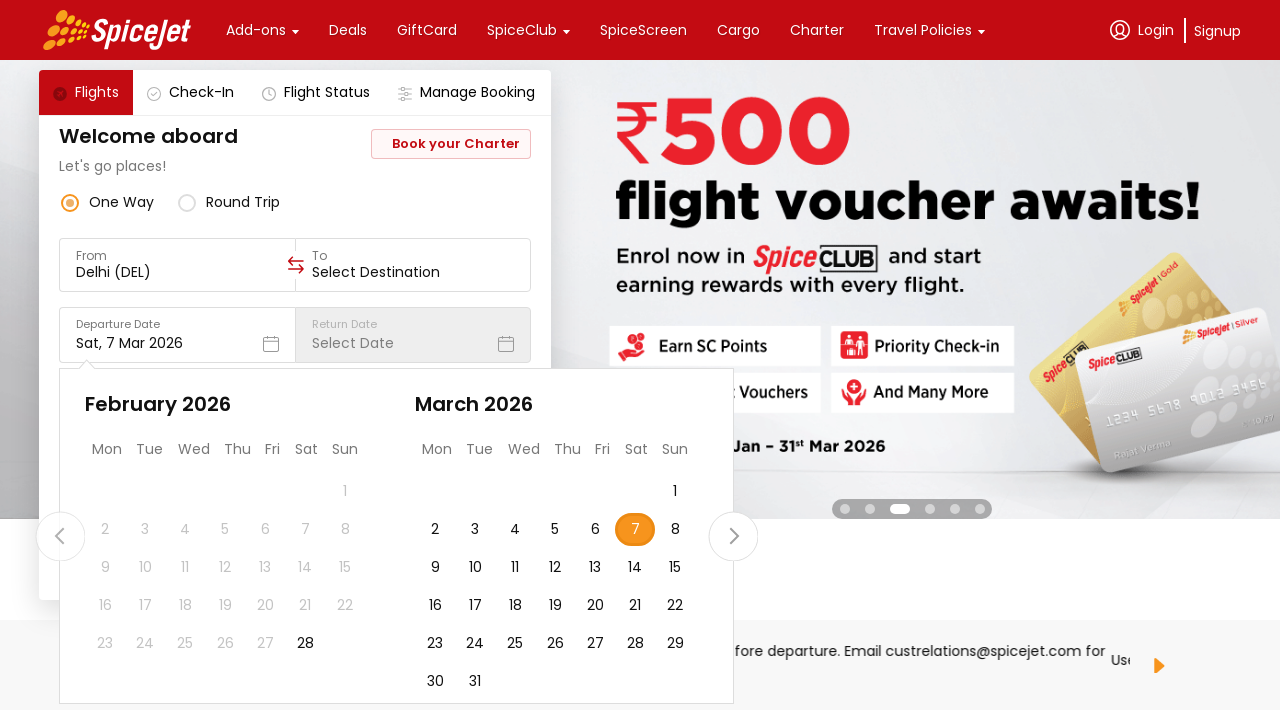

Clicked next month button (iteration 10) at (60, 536) on div.r-1loqt21.r-u8s1d >> nth=-1
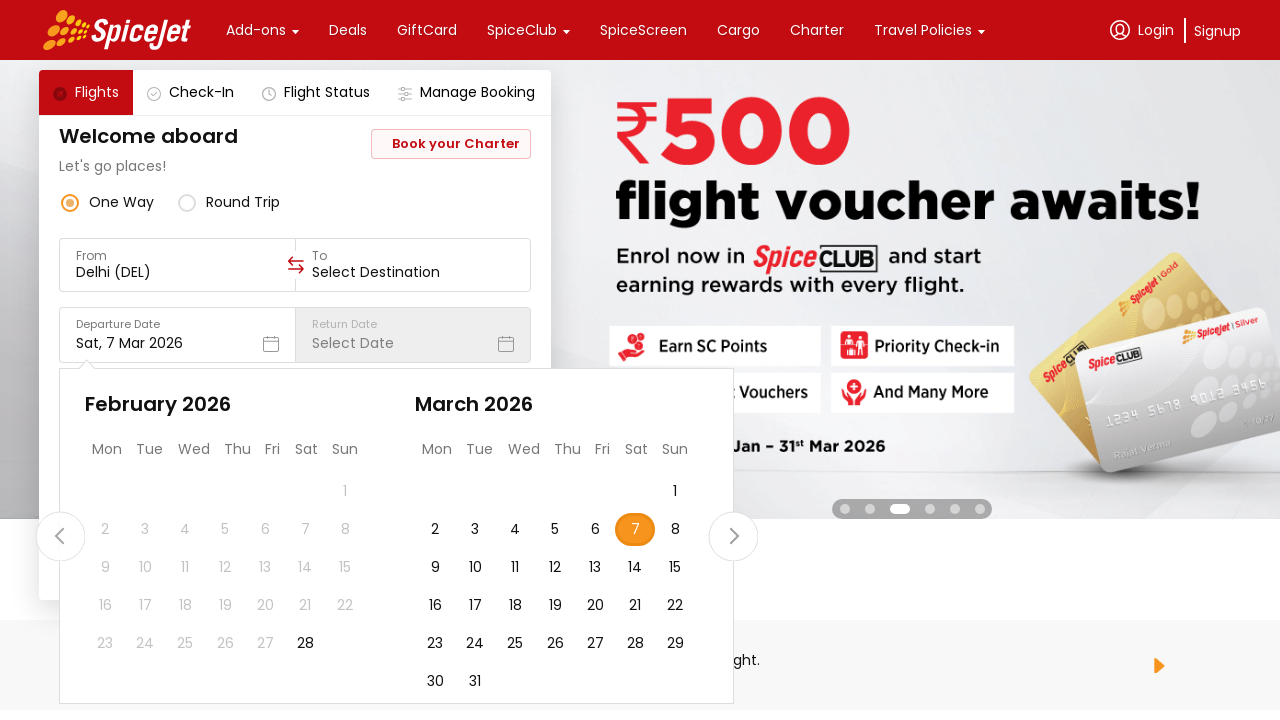

Clicked next month button (iteration 11) at (60, 536) on div.r-1loqt21.r-u8s1d >> nth=-1
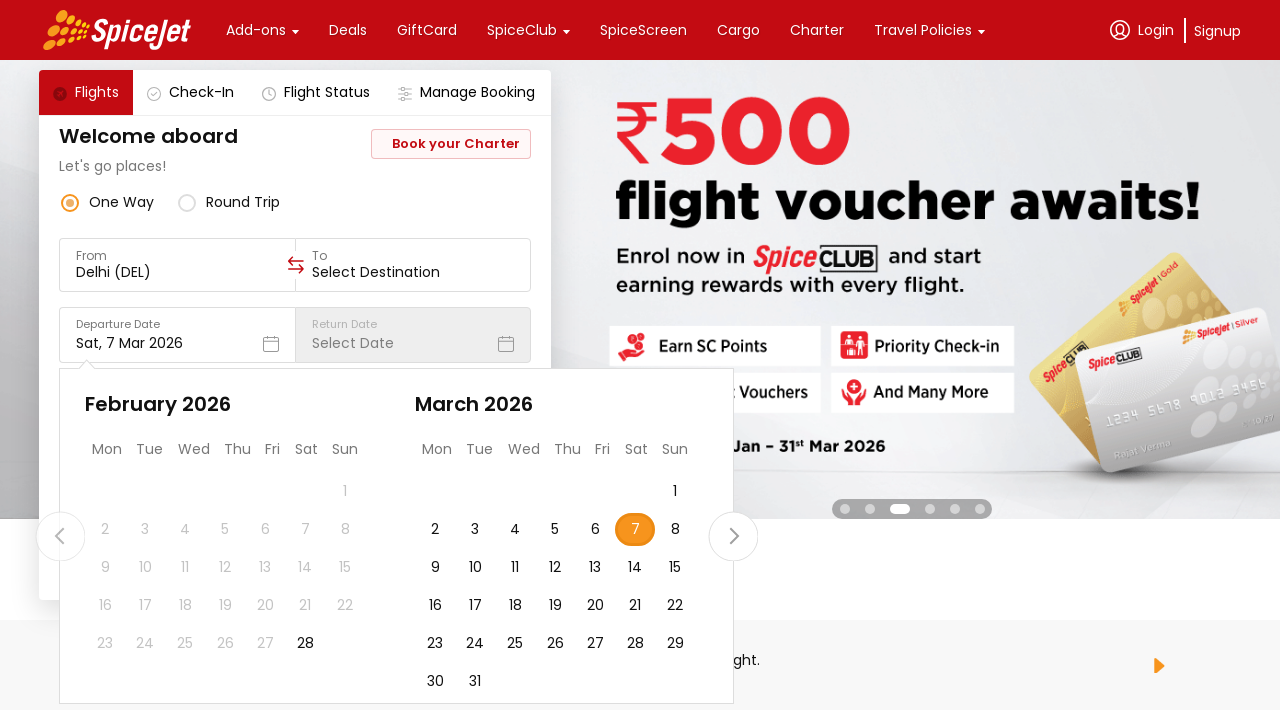

Clicked next month button (iteration 12) at (60, 536) on div.r-1loqt21.r-u8s1d >> nth=-1
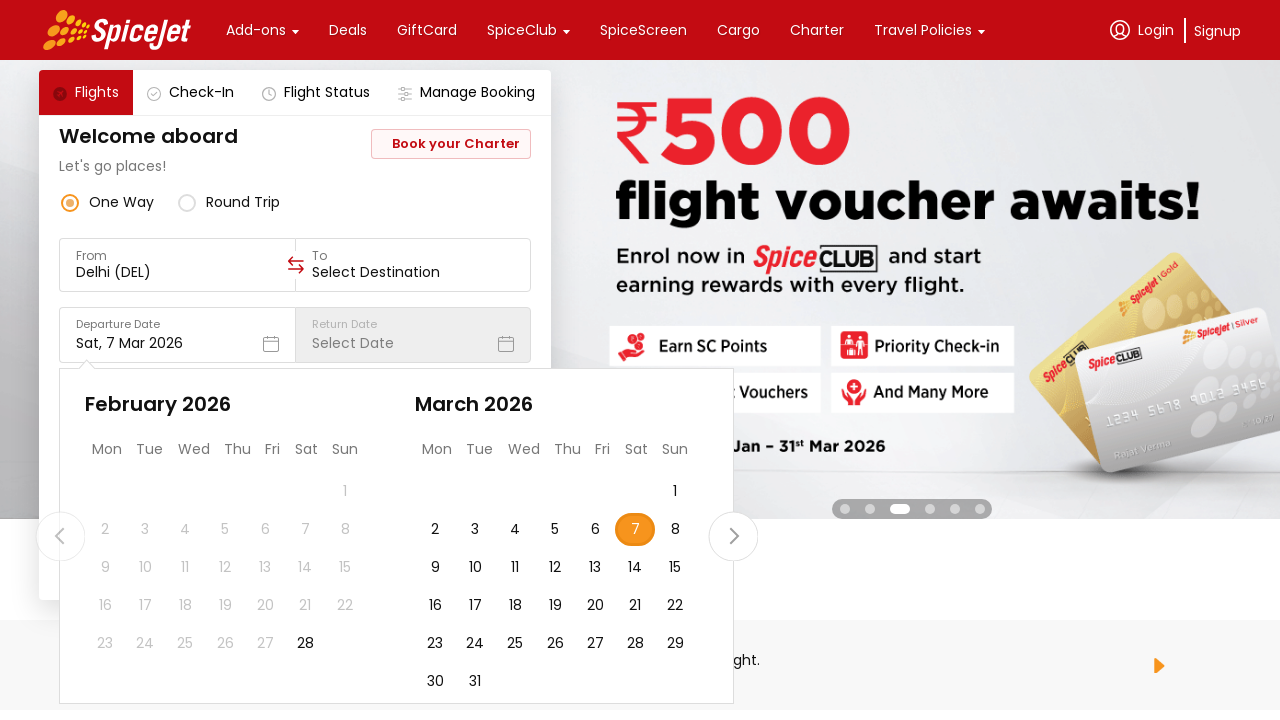

Clicked next month button (iteration 13) at (60, 536) on div.r-1loqt21.r-u8s1d >> nth=-1
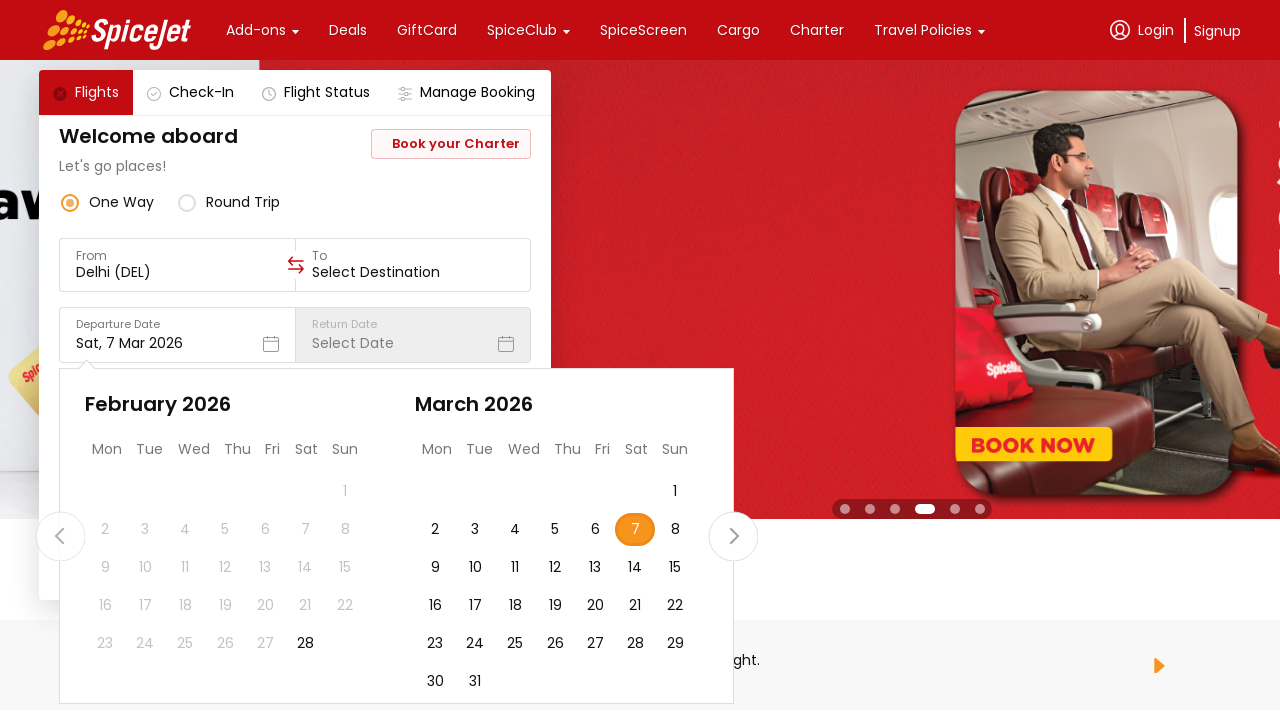

Clicked next month button (iteration 14) at (60, 536) on div.r-1loqt21.r-u8s1d >> nth=-1
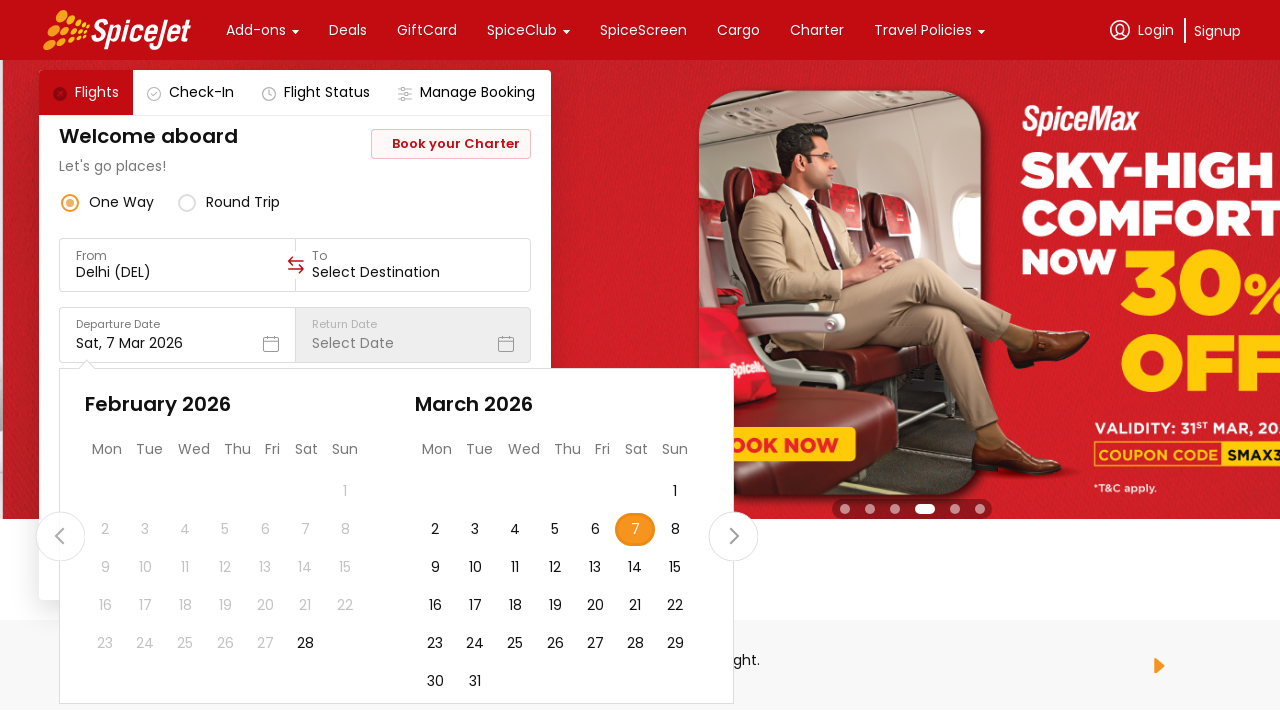

Clicked next month button (iteration 15) at (60, 536) on div.r-1loqt21.r-u8s1d >> nth=-1
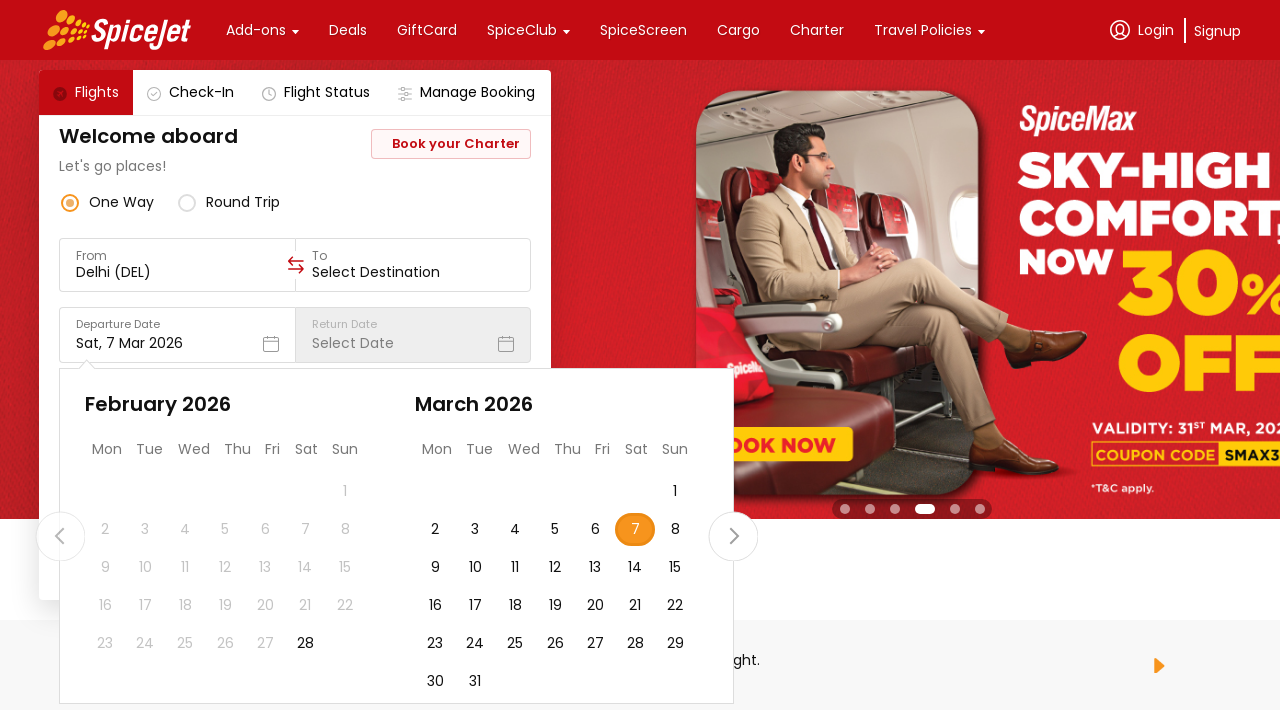

Clicked next month button (iteration 16) at (60, 536) on div.r-1loqt21.r-u8s1d >> nth=-1
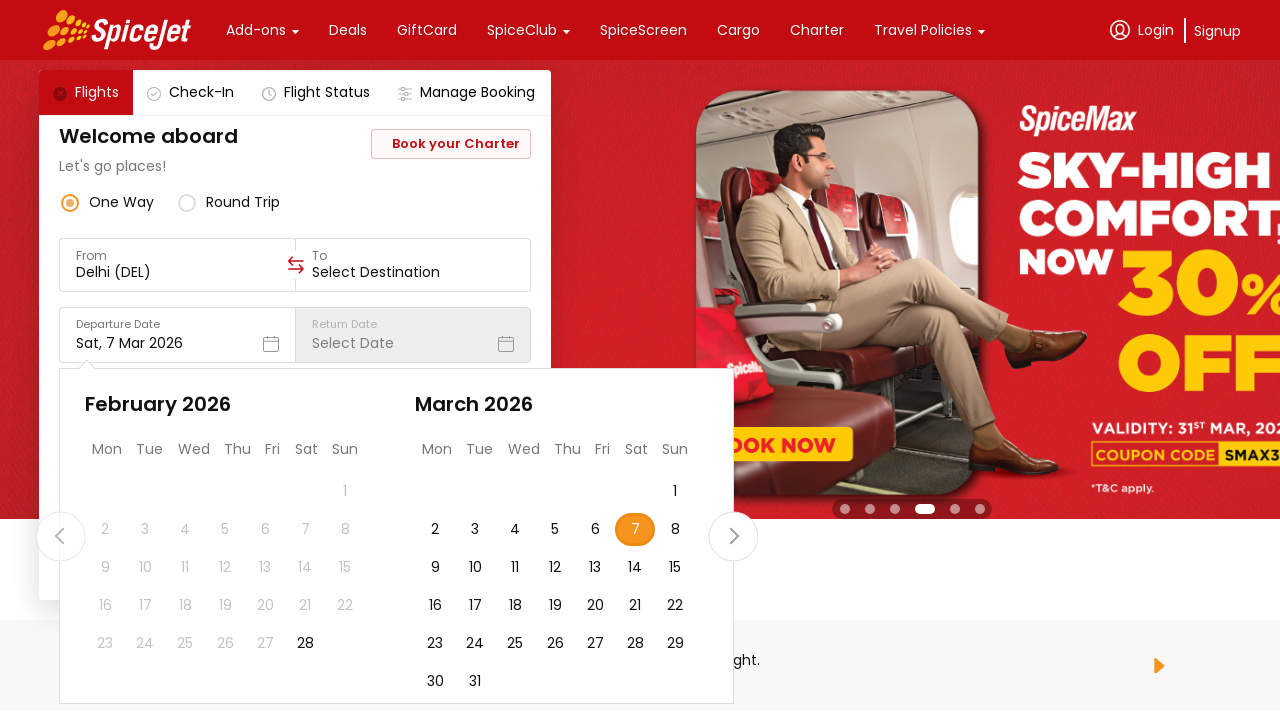

Clicked next month button (iteration 17) at (60, 536) on div.r-1loqt21.r-u8s1d >> nth=-1
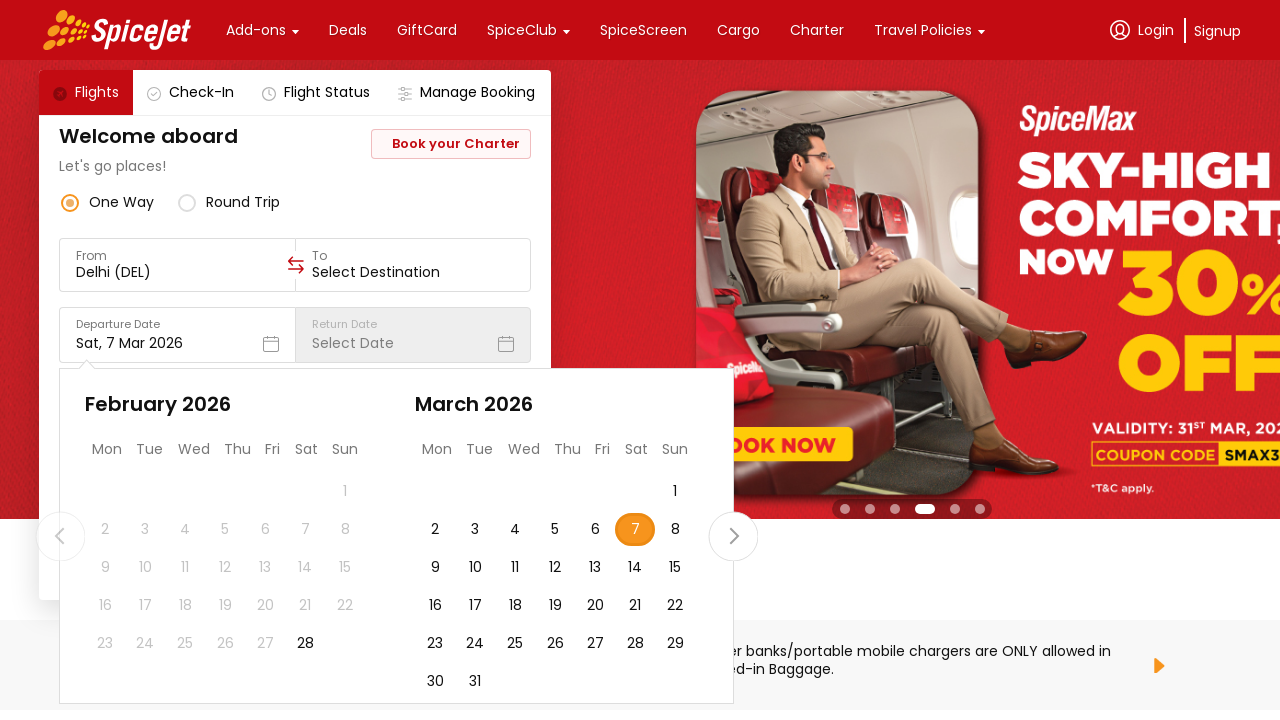

Clicked next month button (iteration 18) at (60, 536) on div.r-1loqt21.r-u8s1d >> nth=-1
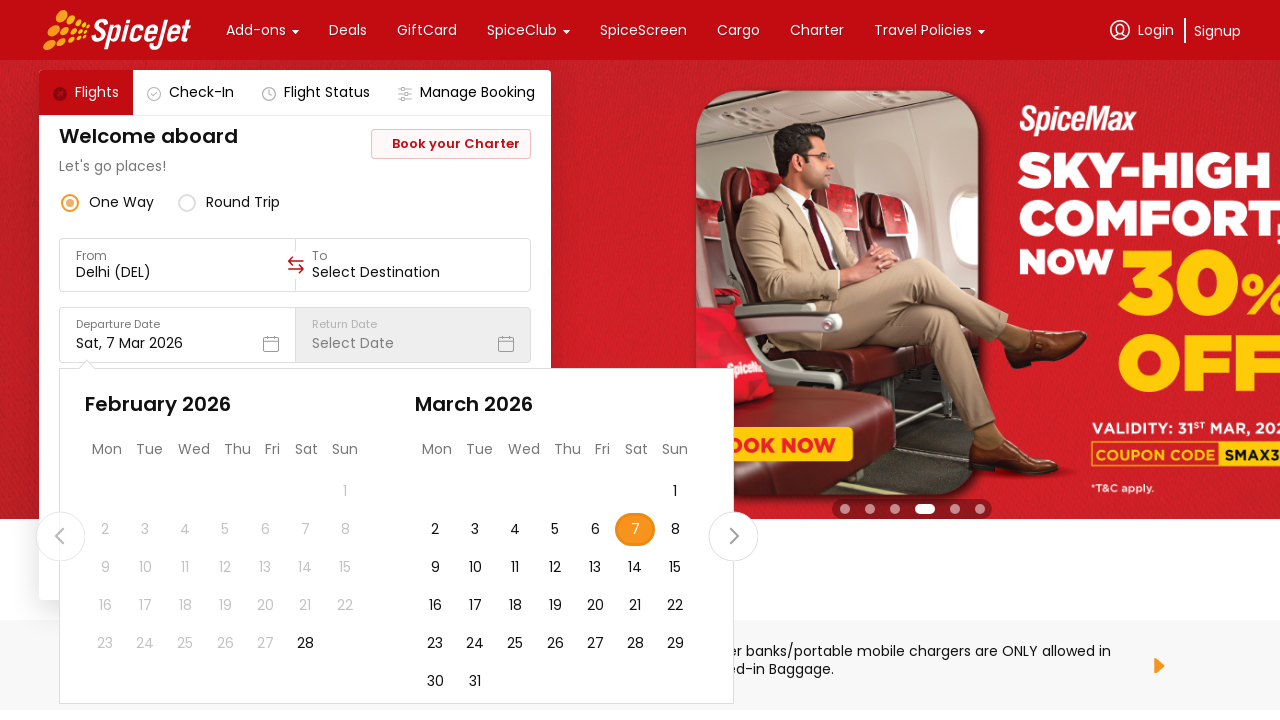

Clicked next month button (iteration 19) at (60, 536) on div.r-1loqt21.r-u8s1d >> nth=-1
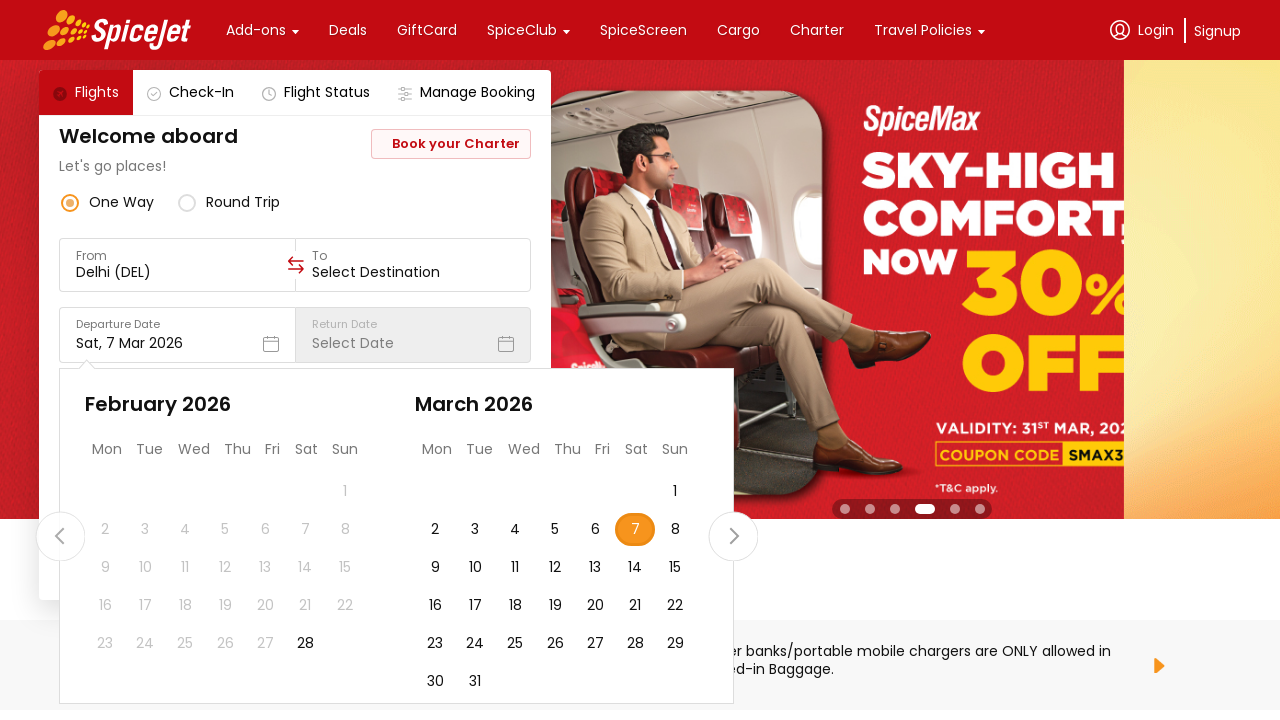

Clicked next month button (iteration 20) at (60, 536) on div.r-1loqt21.r-u8s1d >> nth=-1
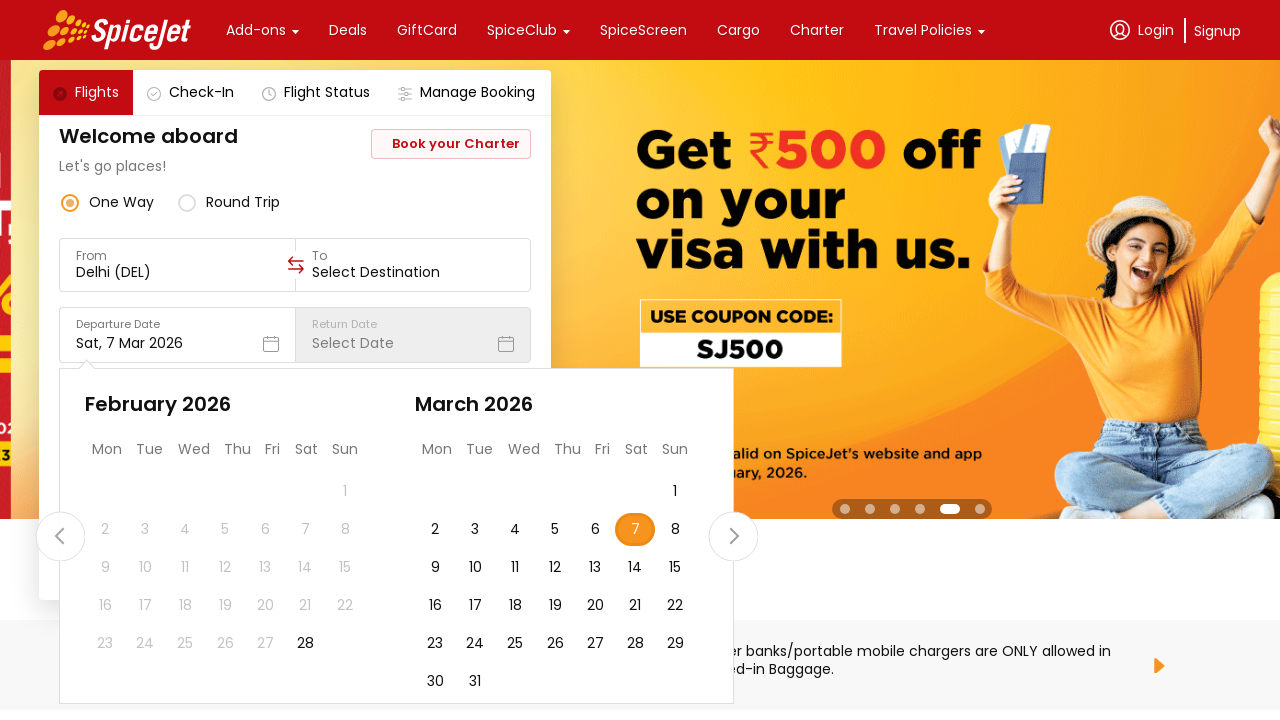

Clicked next month button (iteration 21) at (60, 536) on div.r-1loqt21.r-u8s1d >> nth=-1
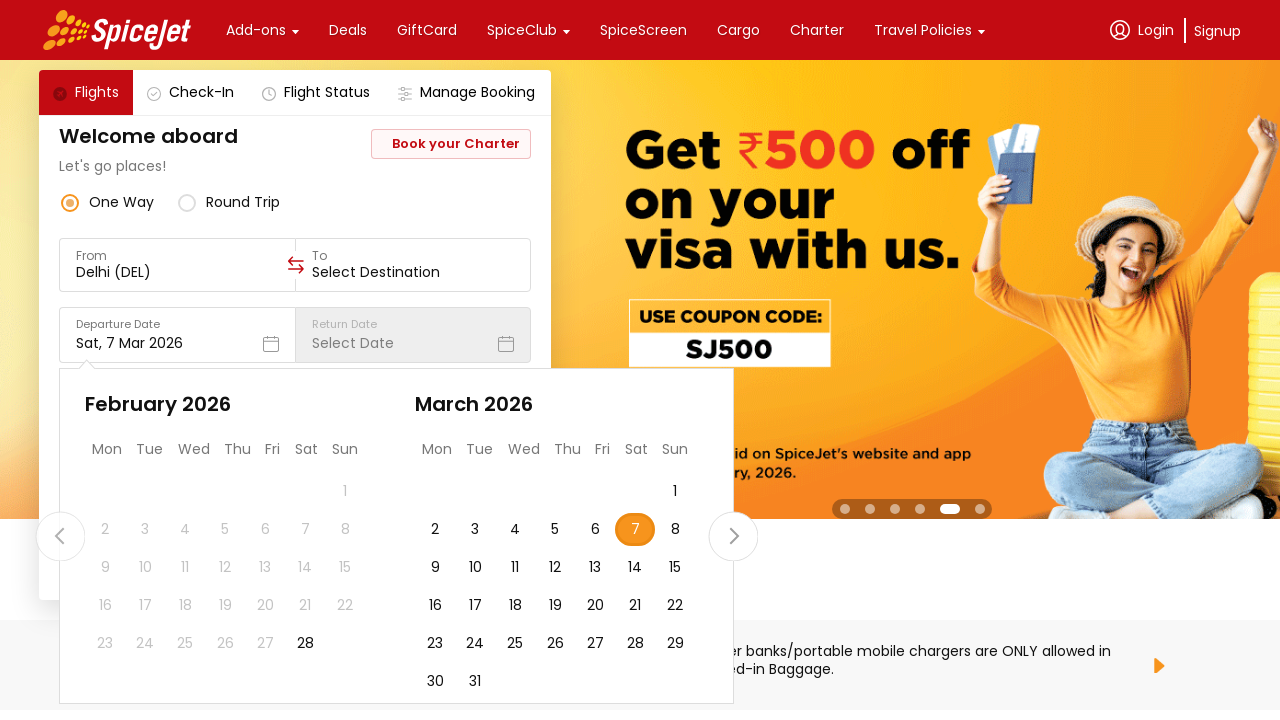

Clicked next month button (iteration 22) at (60, 536) on div.r-1loqt21.r-u8s1d >> nth=-1
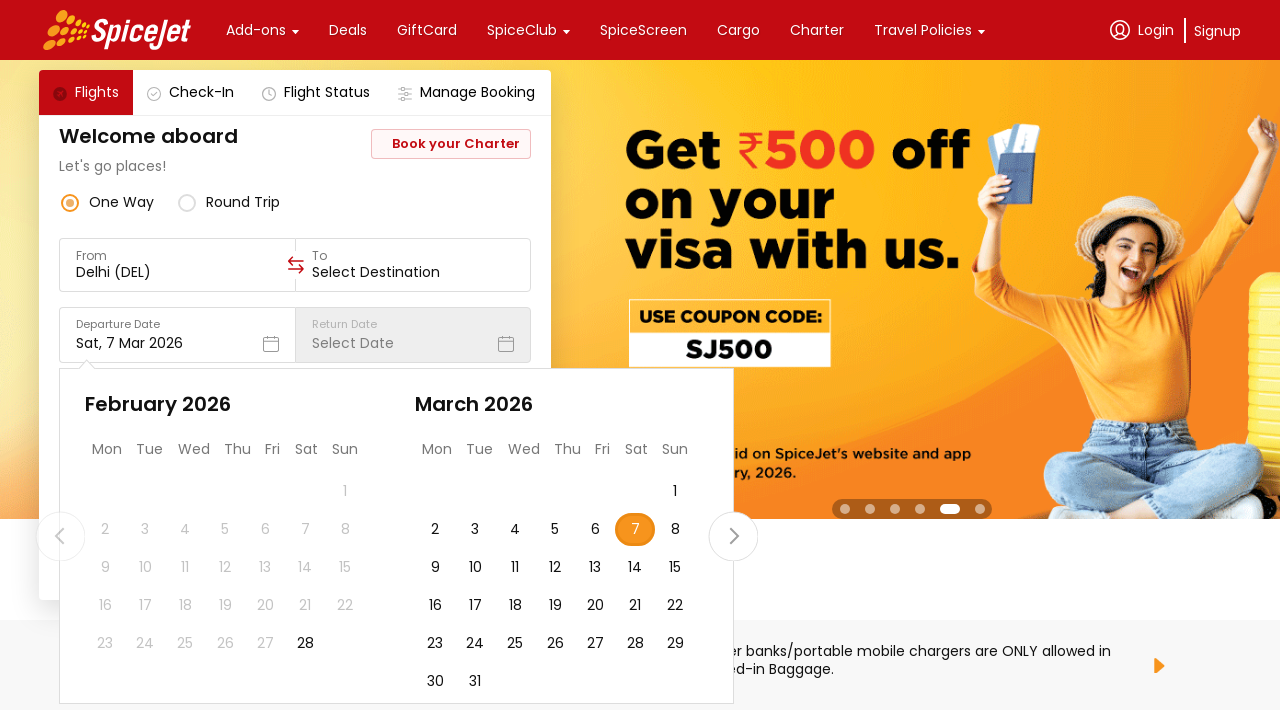

Clicked next month button (iteration 23) at (60, 536) on div.r-1loqt21.r-u8s1d >> nth=-1
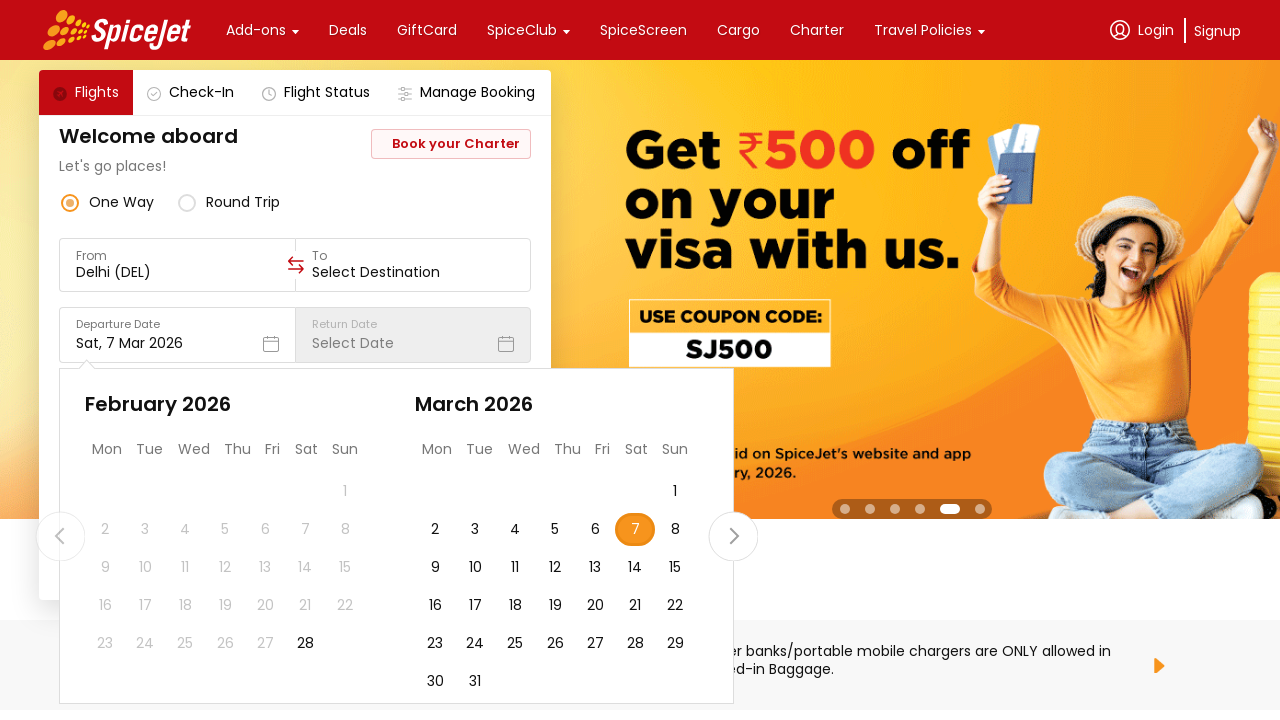

Clicked next month button (iteration 24) at (60, 536) on div.r-1loqt21.r-u8s1d >> nth=-1
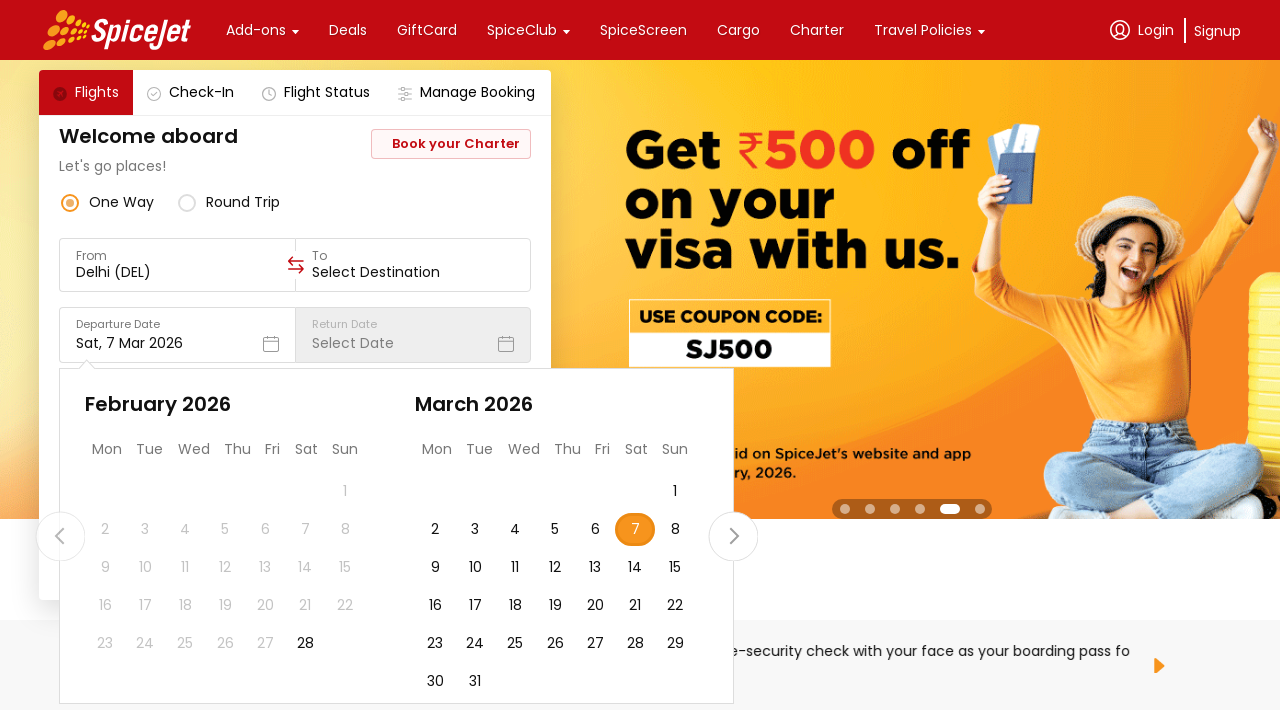

Selected day 15 from the date picker at (345, 568) on xpath=//div[.='15']
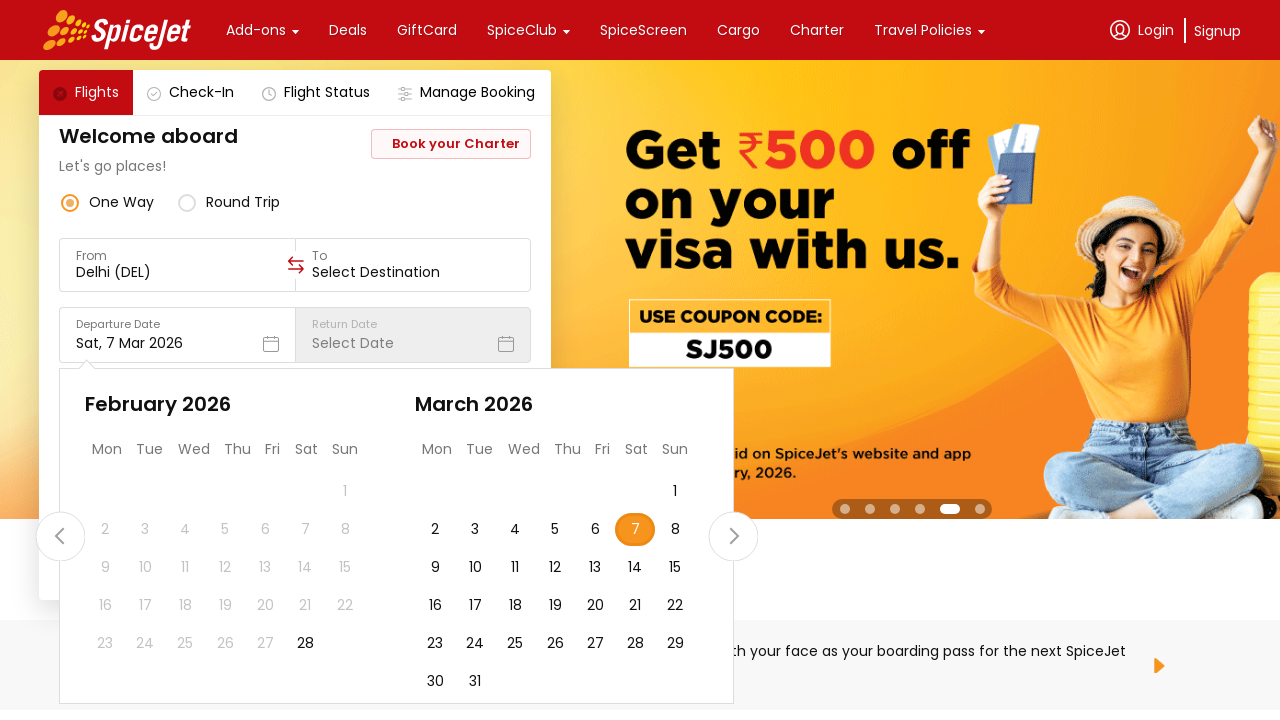

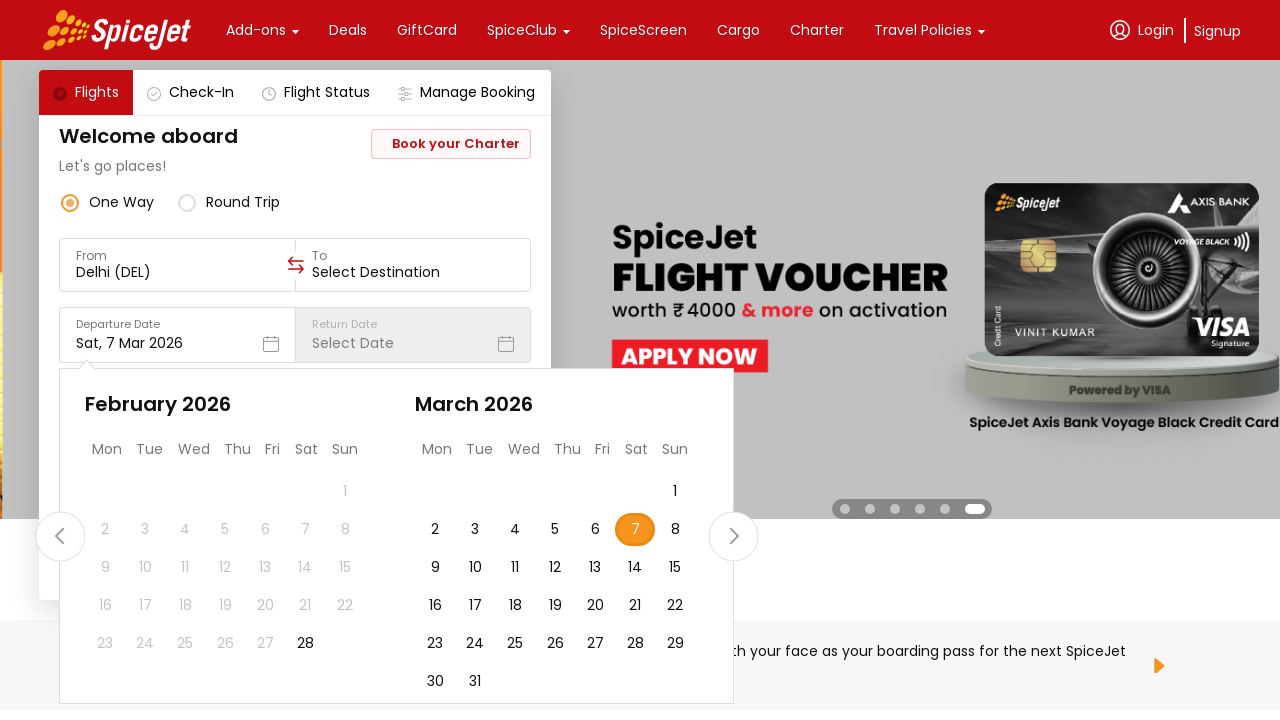